Tests JavaScript alert handling by entering a name, triggering an alert via button click, accepting it, then entering another name, triggering another alert, and dismissing it.

Starting URL: https://rahulshettyacademy.com/AutomationPractice/

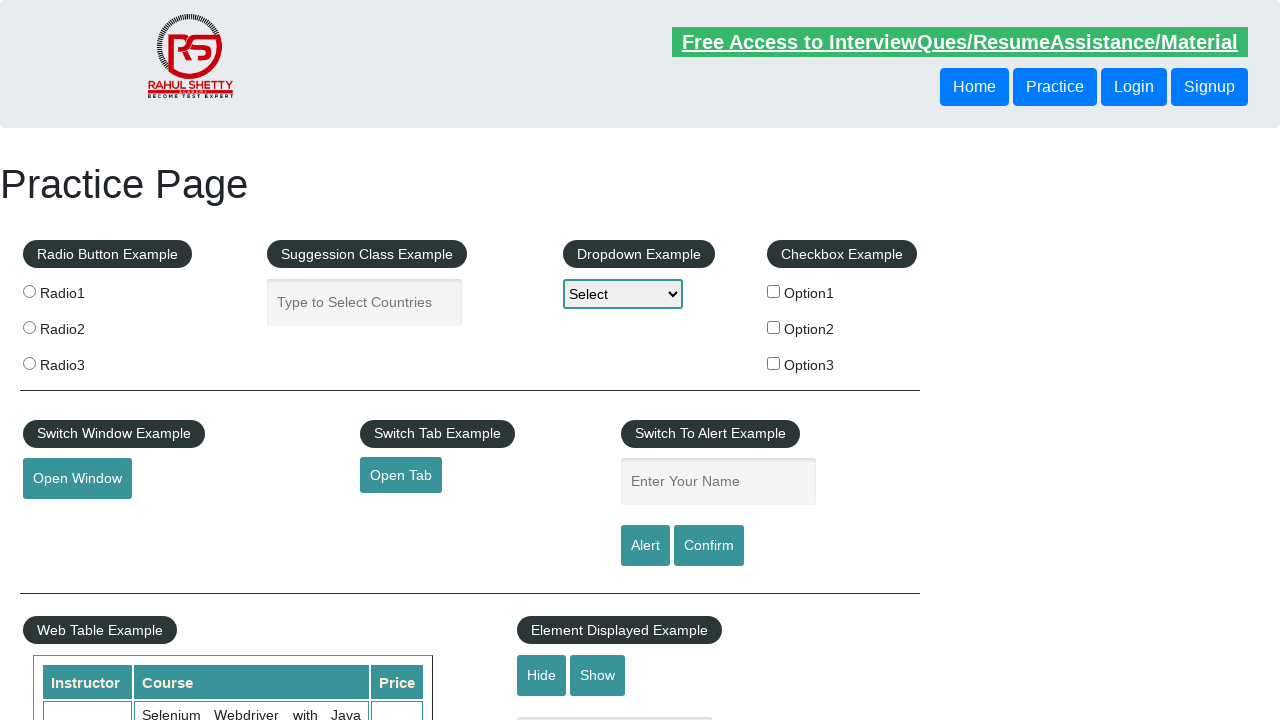

Filled name field with 'Suraj' on #name
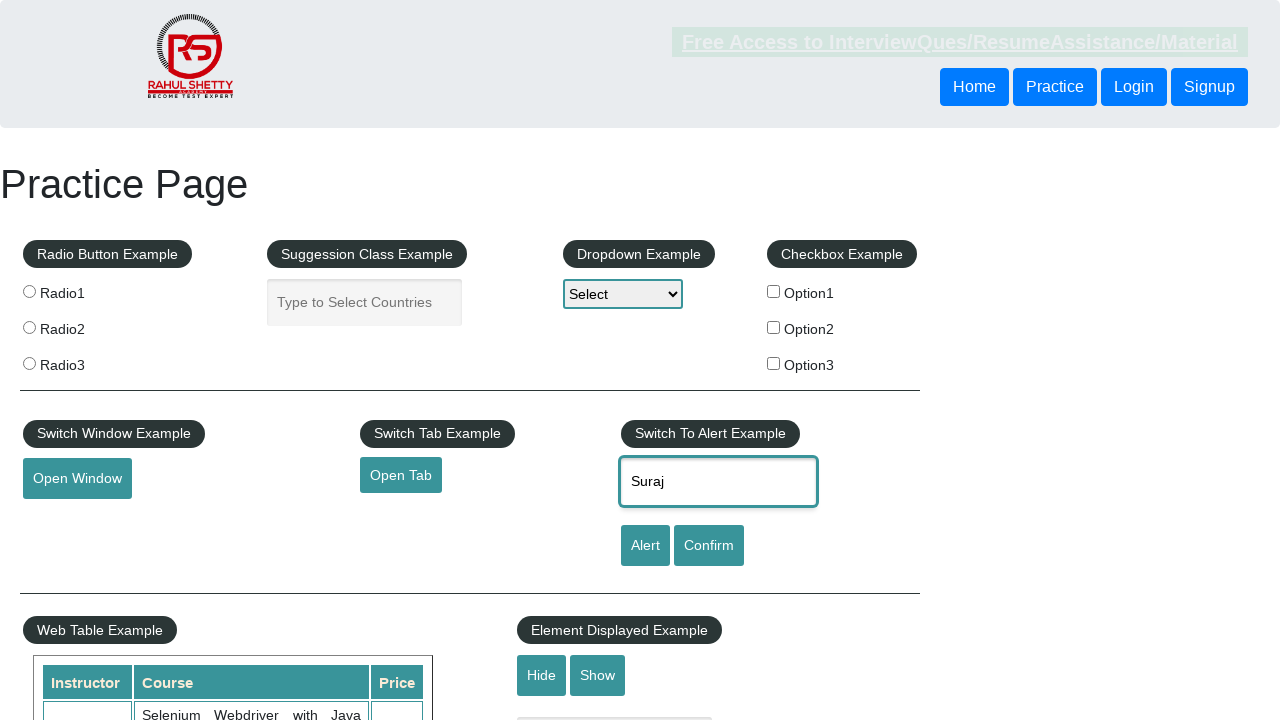

Clicked button to trigger first alert at (709, 546) on input[onclick='displayConfirm()']
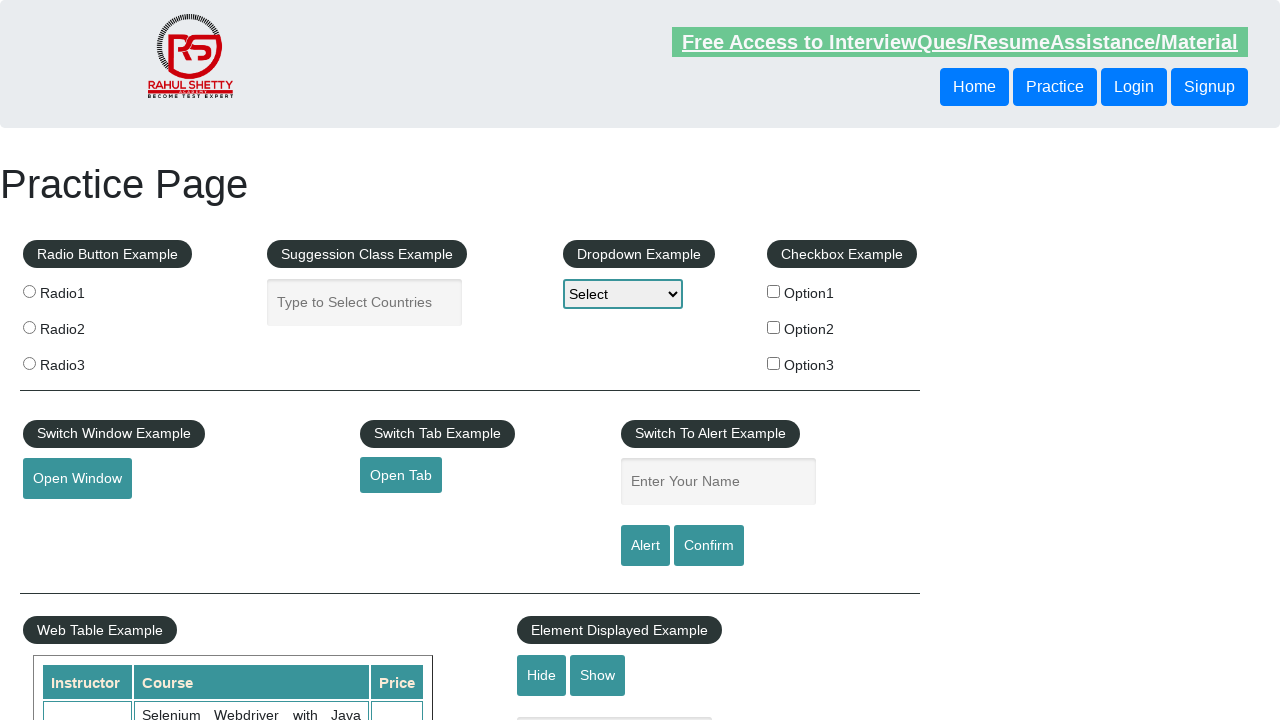

Set up dialog handler to accept alert
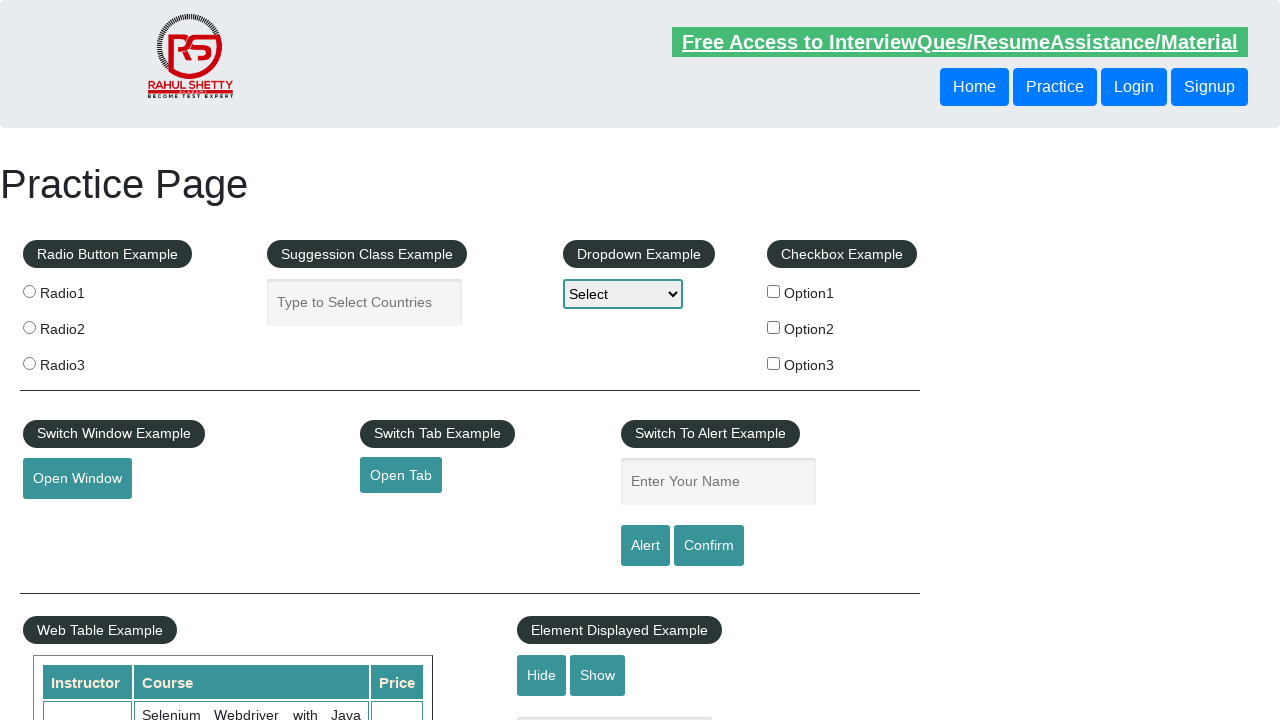

Waited for first alert to be processed
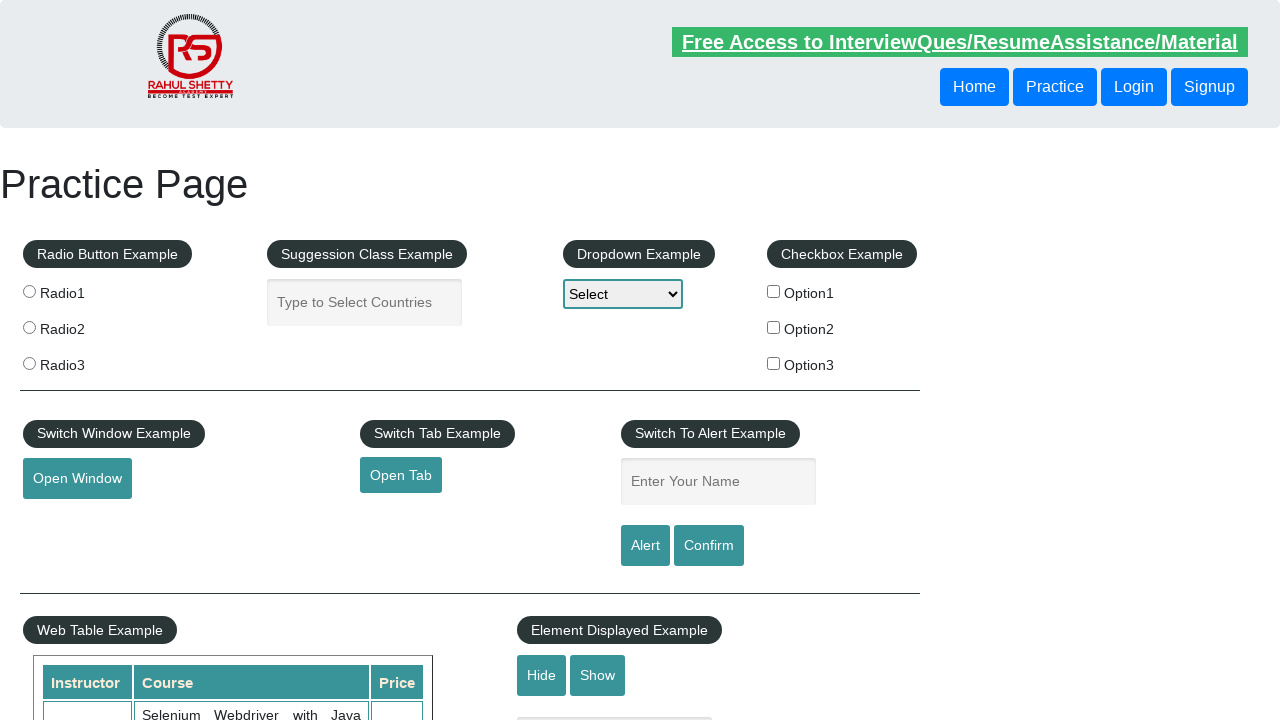

Filled name field with 'Kumar' on #name
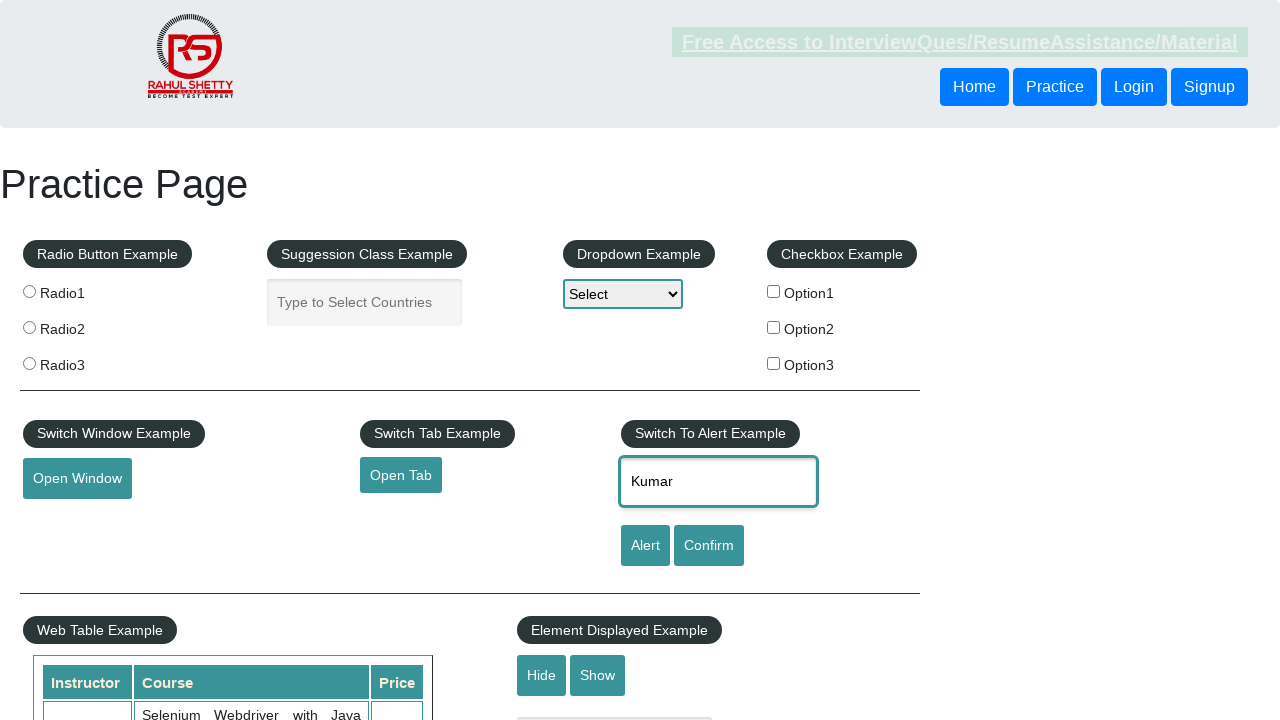

Set up dialog handler to dismiss alert
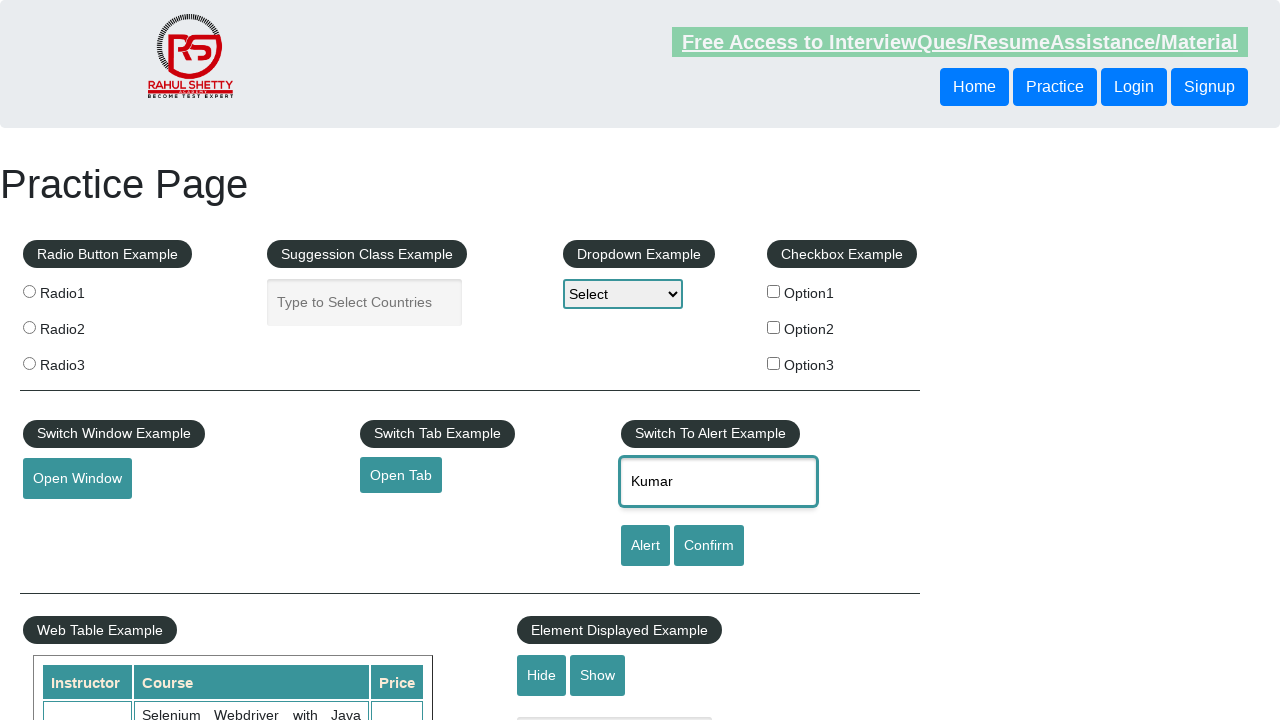

Clicked button to trigger second alert at (709, 546) on input[onclick='displayConfirm()']
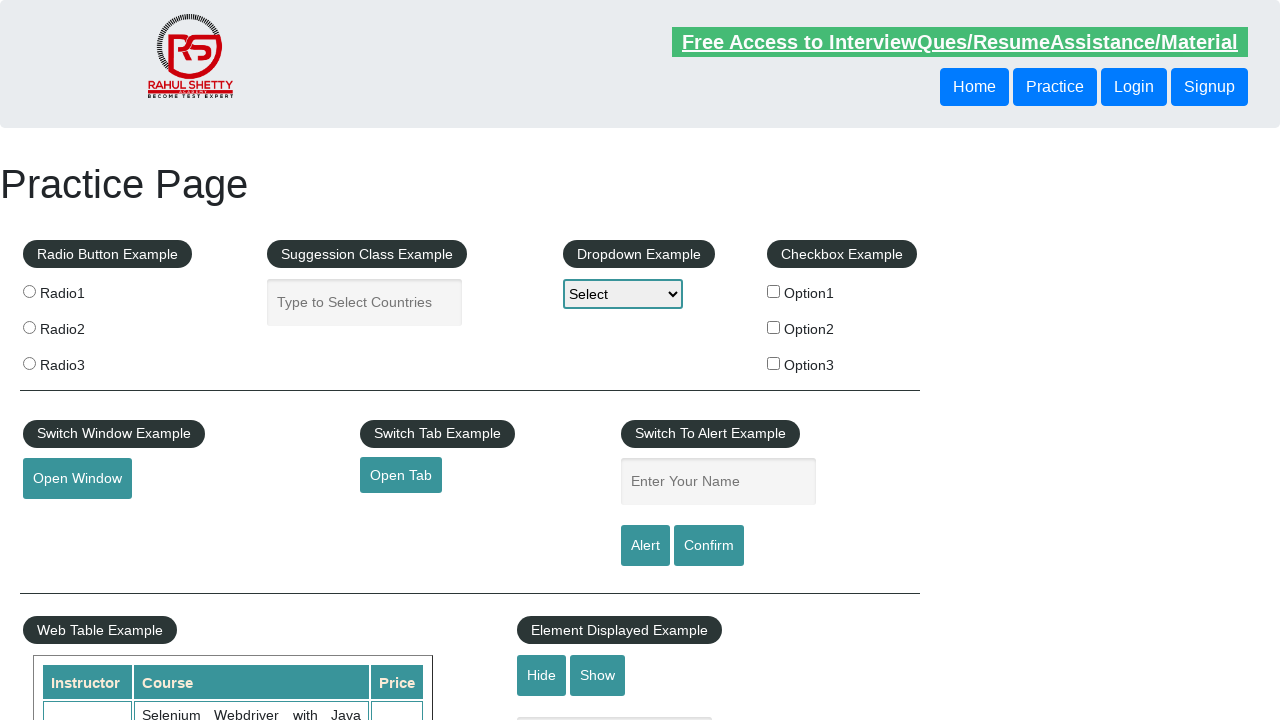

Waited for second alert to be processed
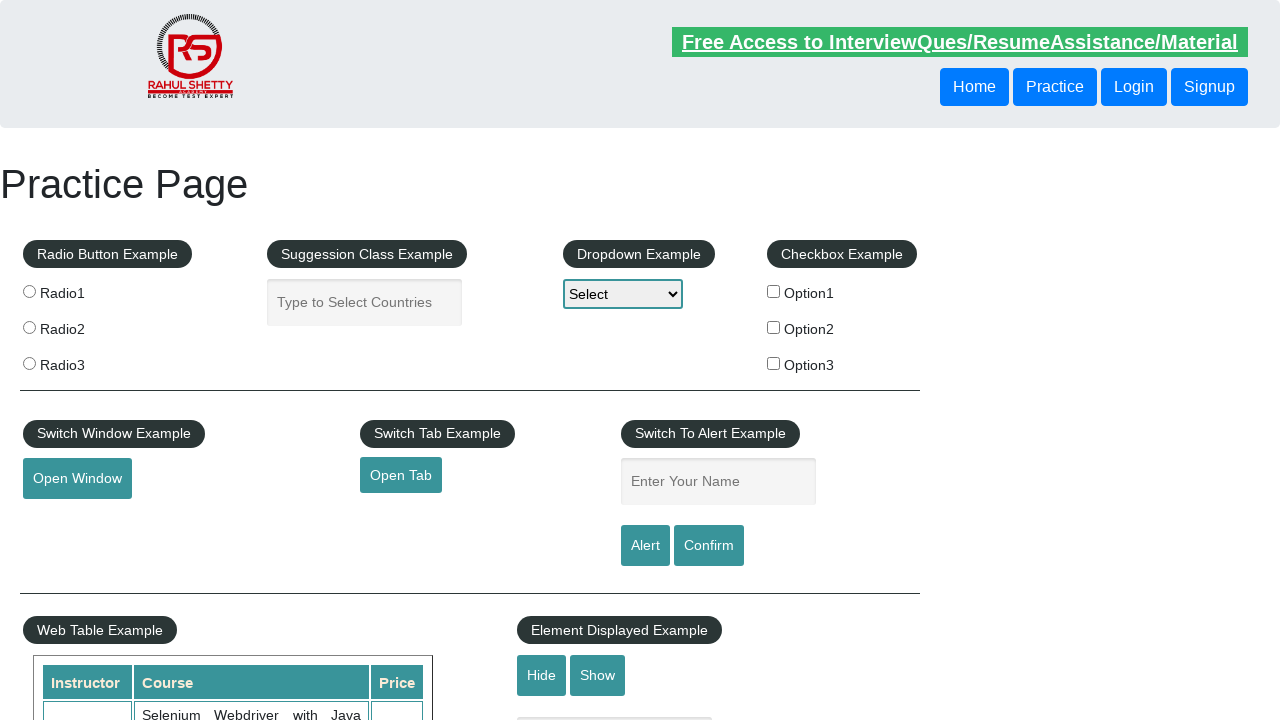

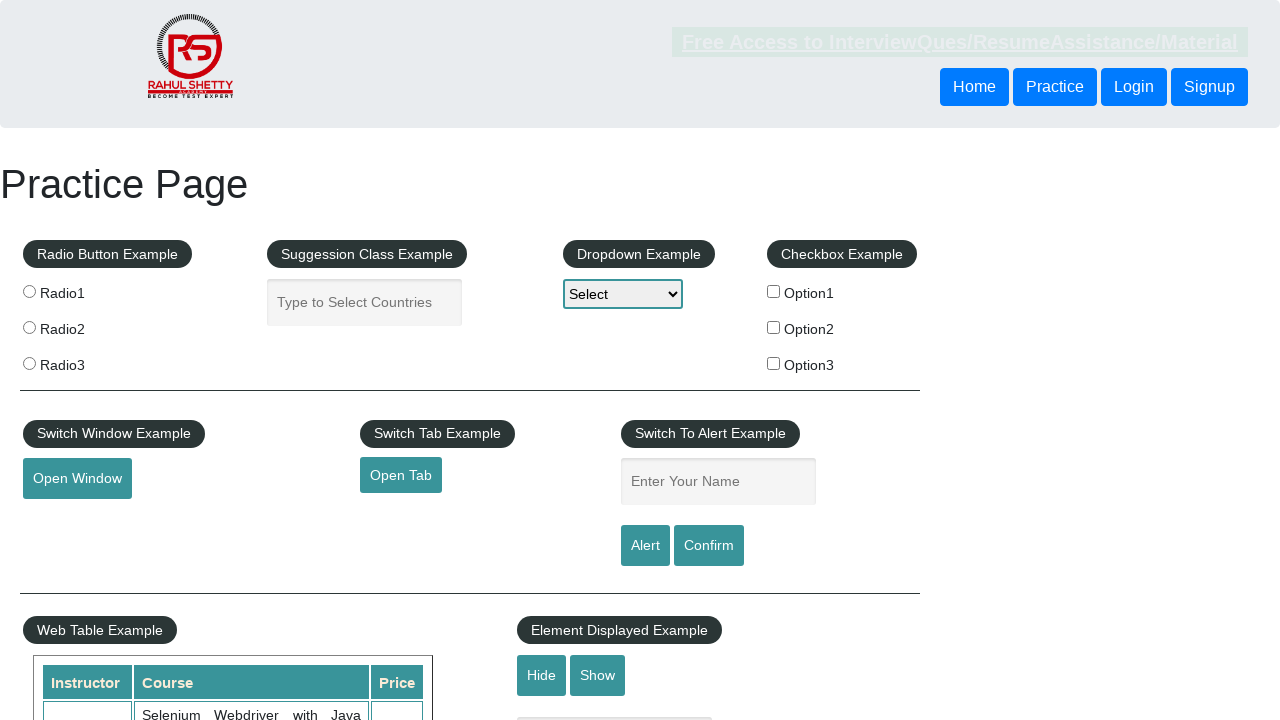